Navigates Korean baseball statistics website, selects year/series filters, and switches between different statistics tabs to view team pitching records

Starting URL: https://www.koreabaseball.com/Record/Team/Hitter/BasicOld.aspx

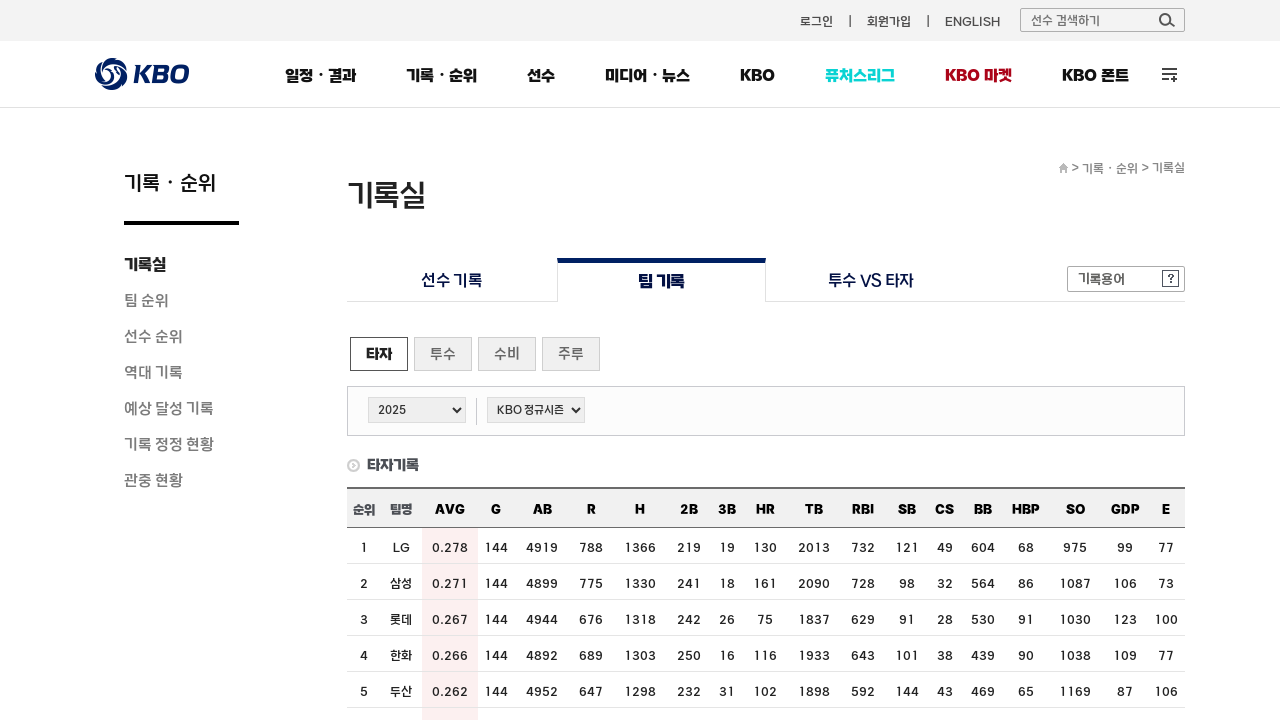

Clicked on the second statistics tab (Pitching) at (443, 354) on xpath=//*[@id="contents"]/div[2]/div[2]/ul/li[2]/a
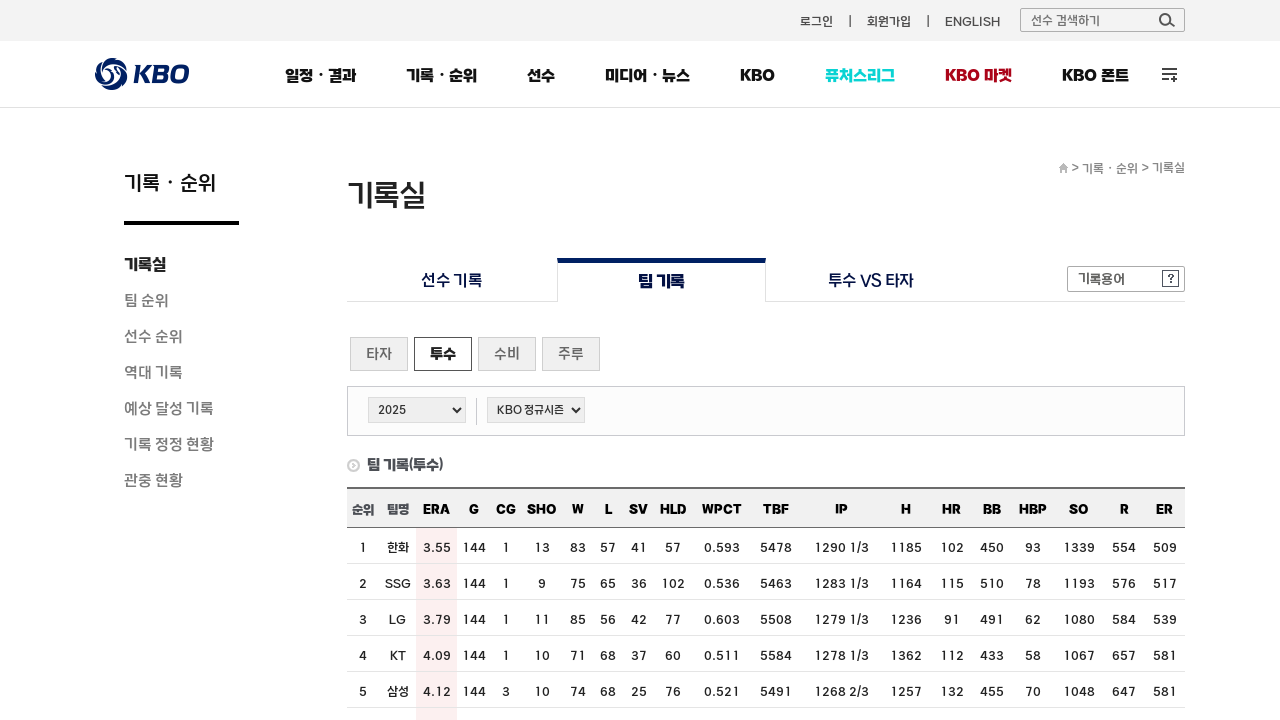

Year dropdown selector loaded
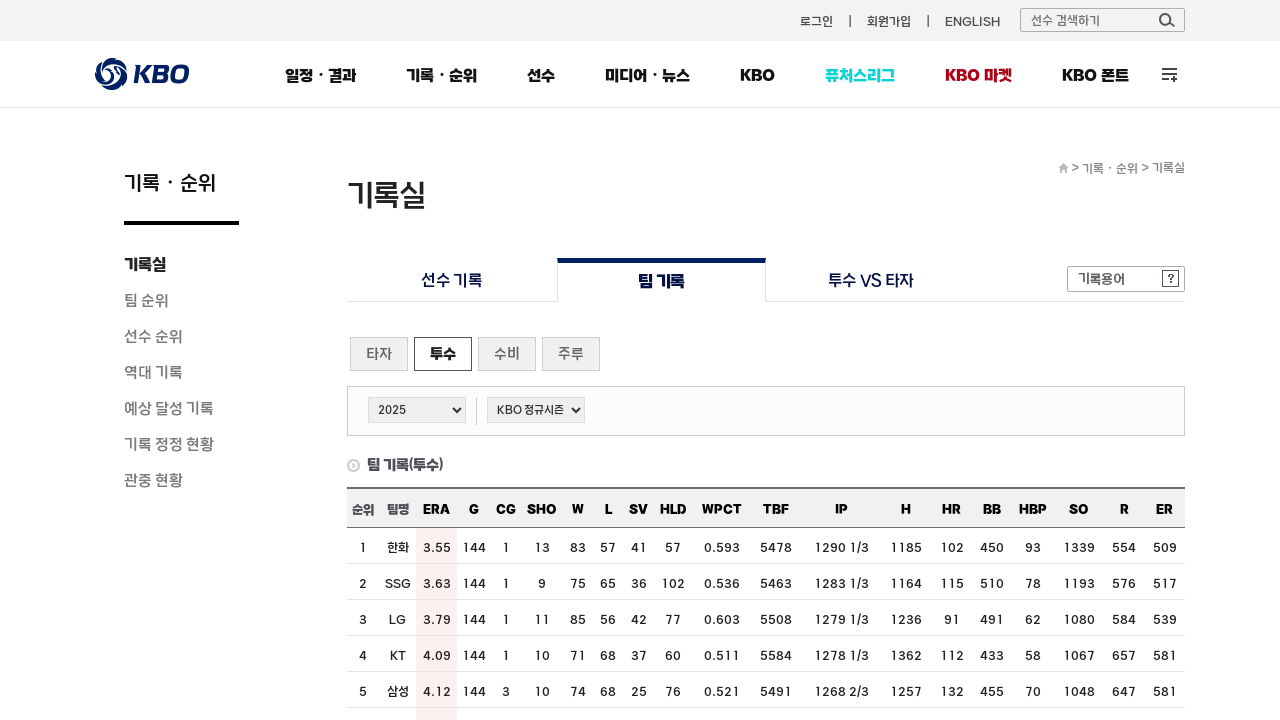

Selected year 2013 from year dropdown on #cphContents_cphContents_cphContents_ddlSeason_ddlSeason
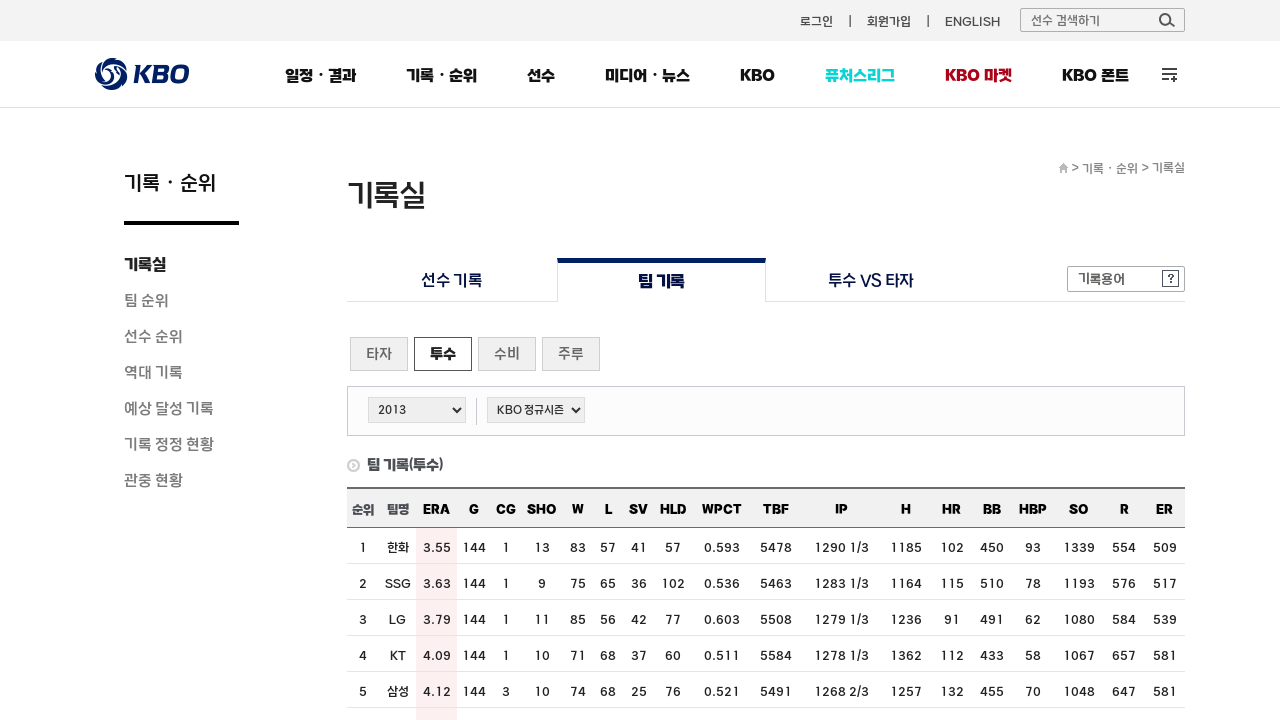

Waited for series dropdown to update
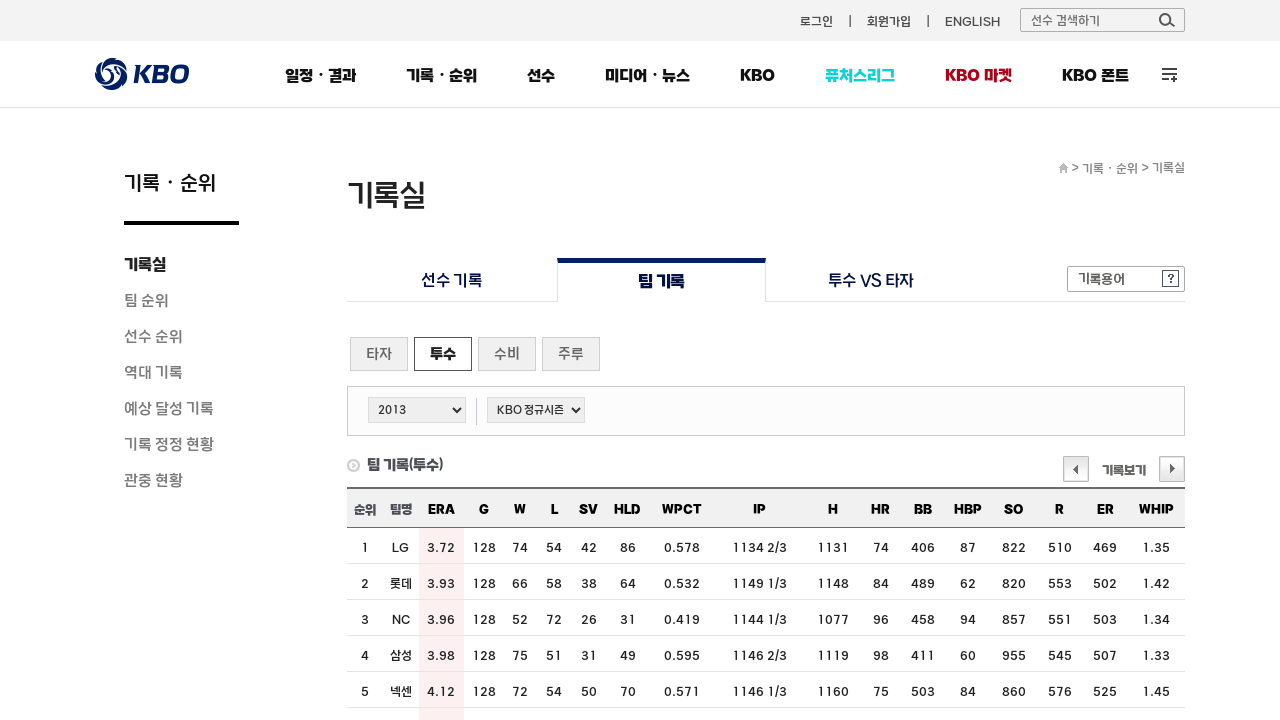

Series dropdown selector loaded
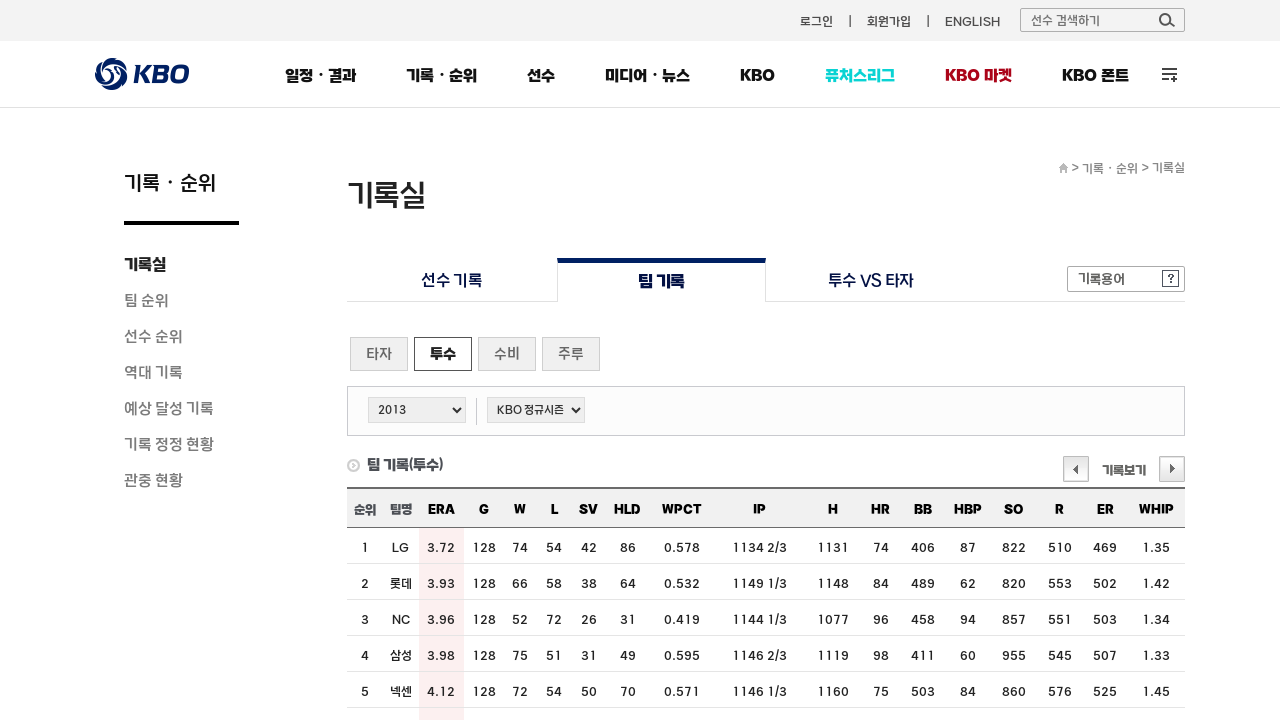

Selected series '0' (regular season) from series dropdown on #cphContents_cphContents_cphContents_ddlSeries_ddlSeries
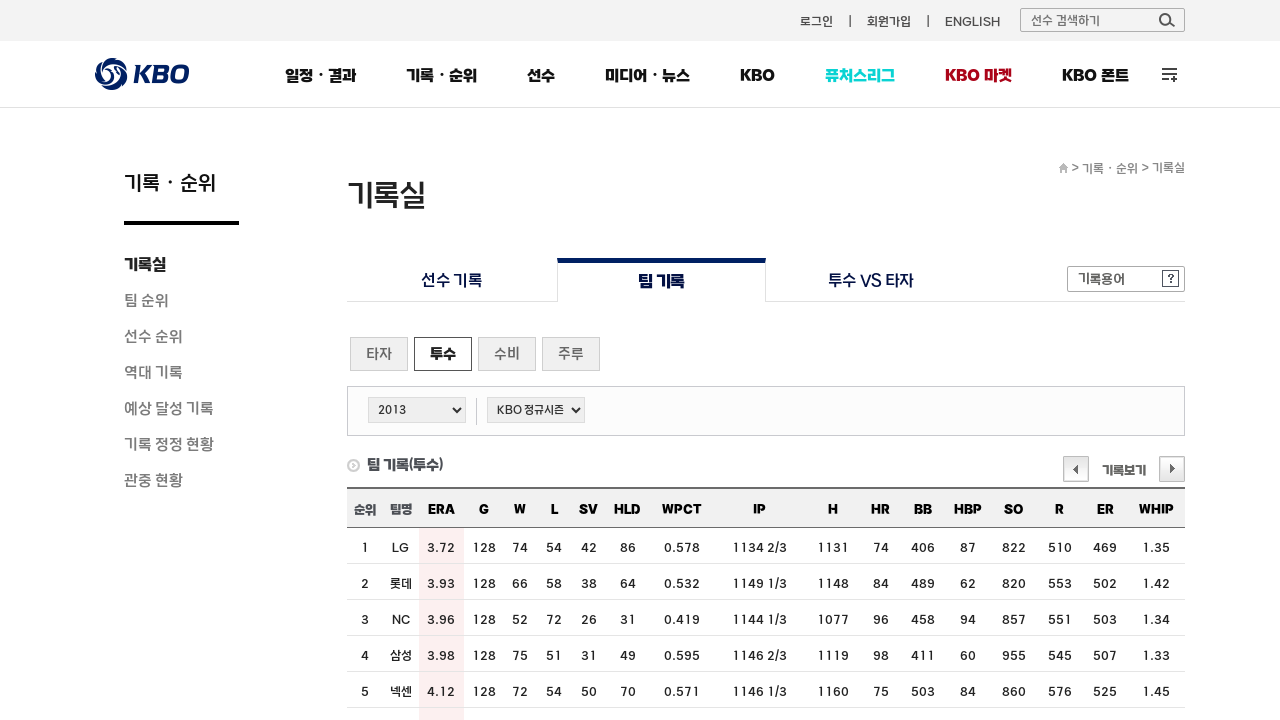

Waited for team pitching statistics data to load
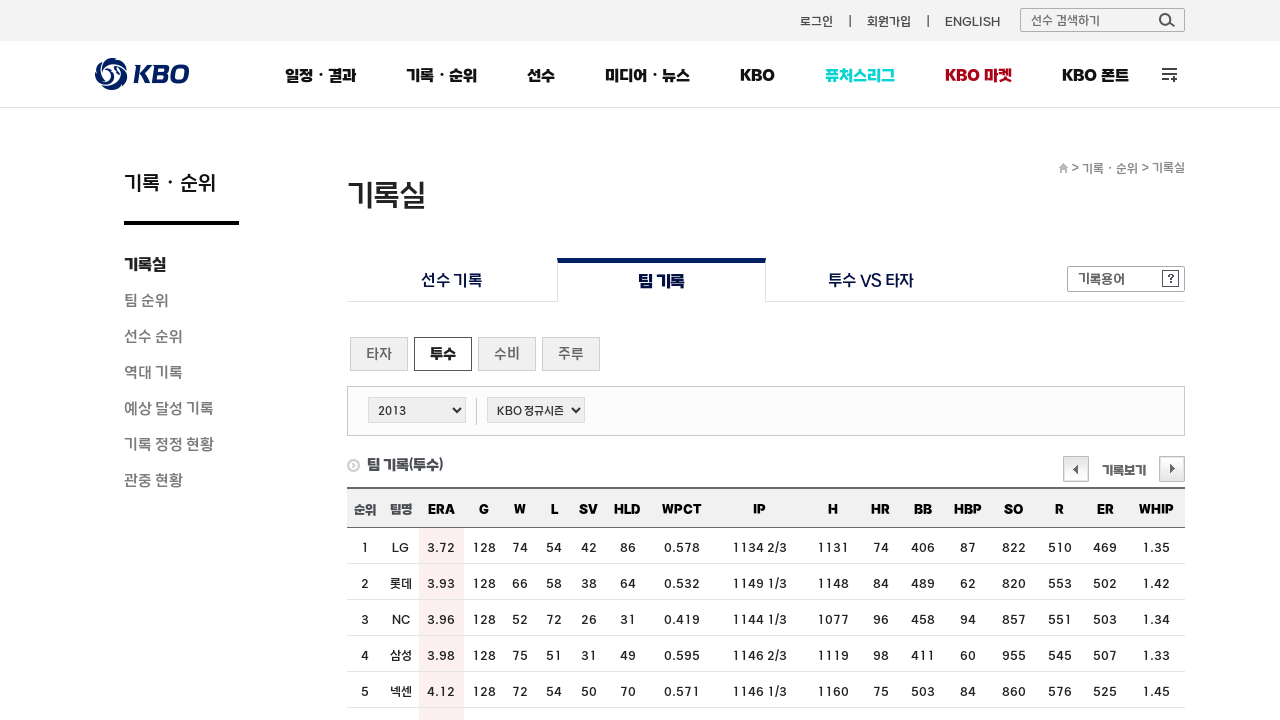

Clicked on second statistics tab within data section at (1172, 469) on xpath=//*[@id="cphContents_cphContents_cphContents_udpContent"]/div[2]/div/div/a
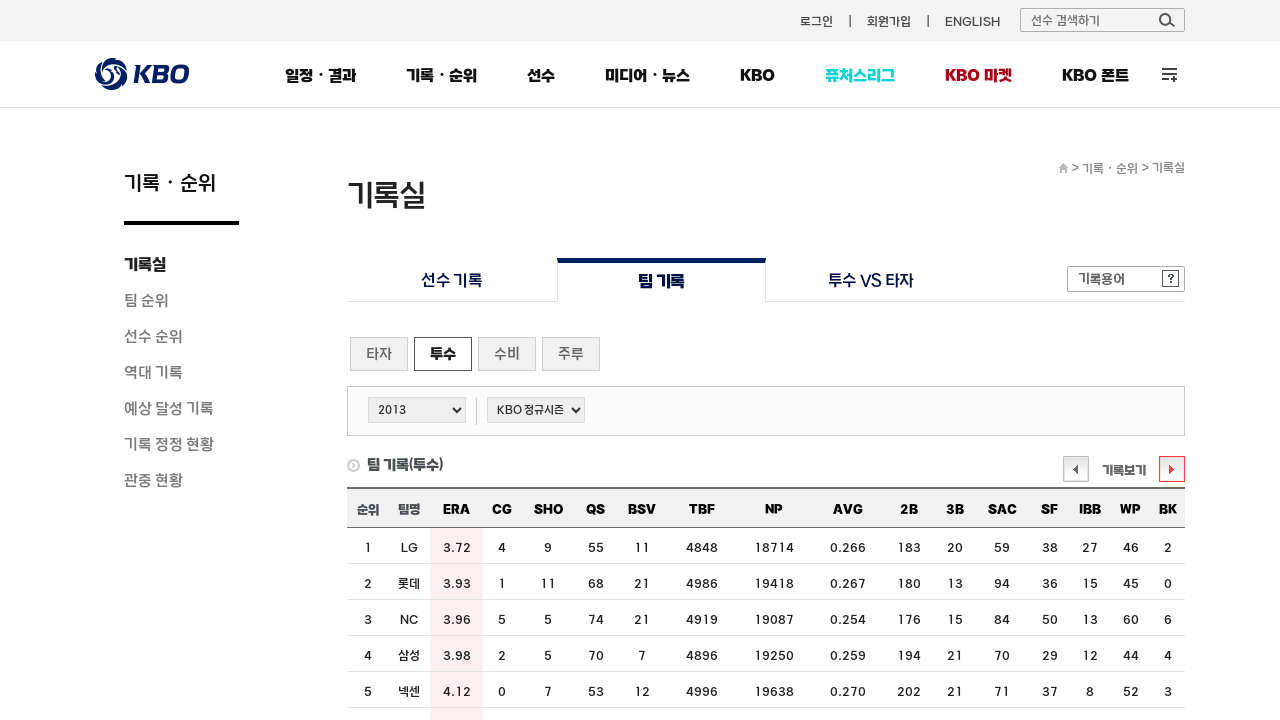

Waited for new statistics tab to load
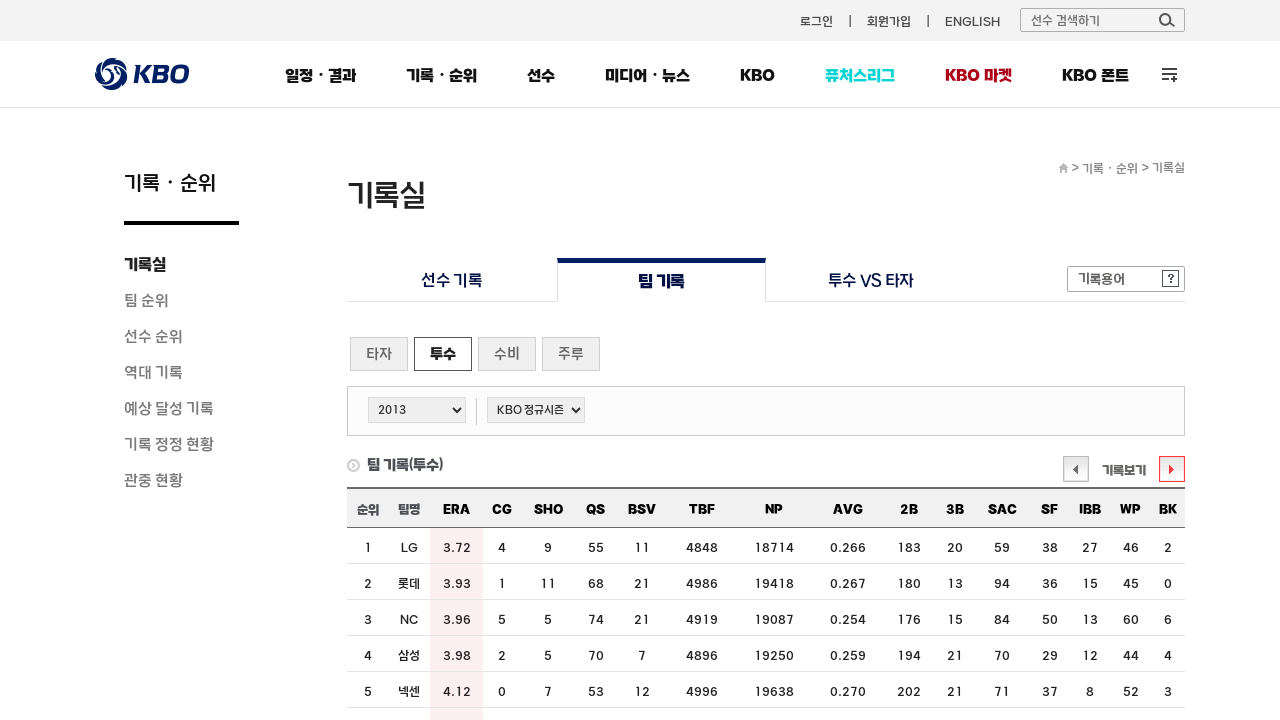

Clicked on first statistics tab to navigate back at (1076, 469) on xpath=//*[@id="cphContents_cphContents_cphContents_udpContent"]/div[2]/div/div/a
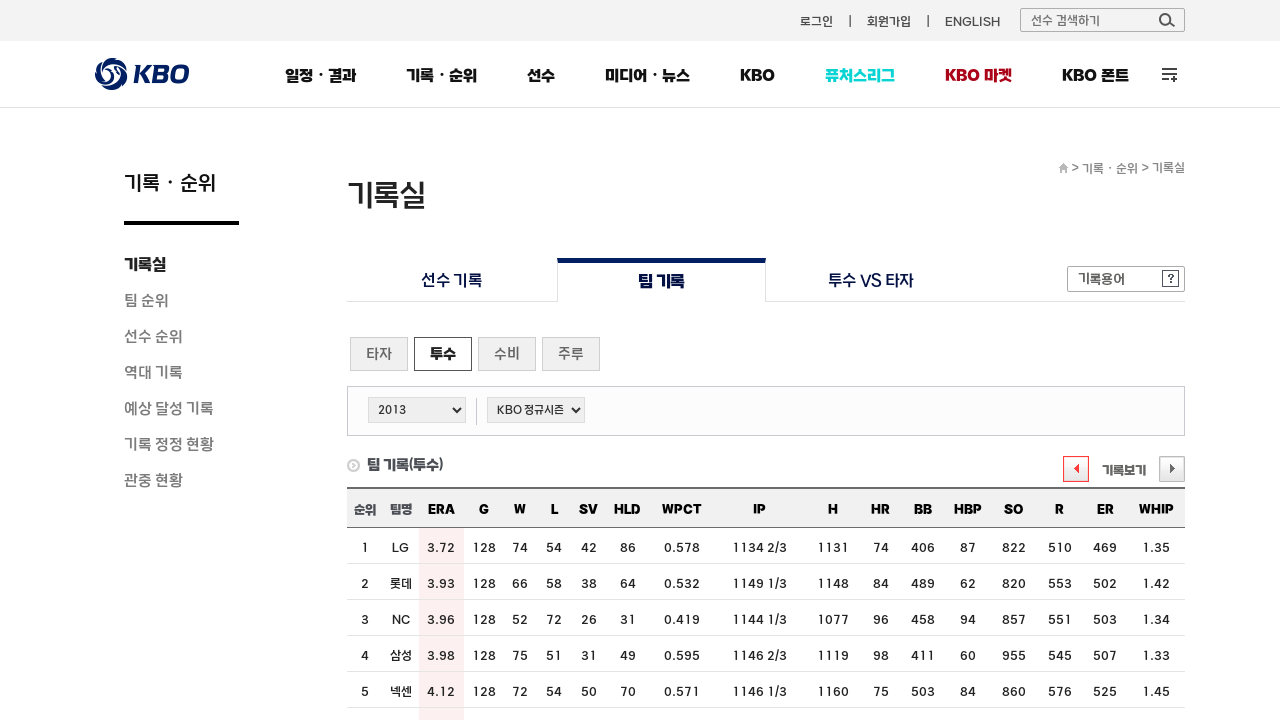

Verified statistics table is present and loaded
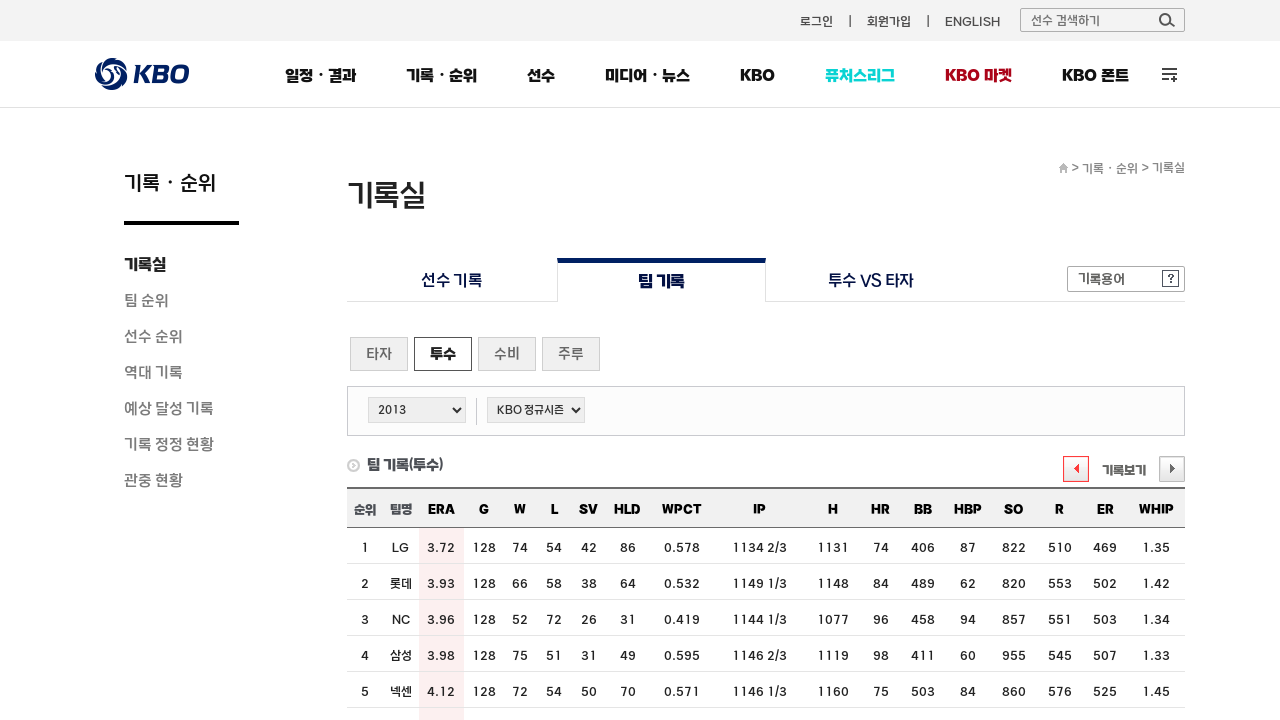

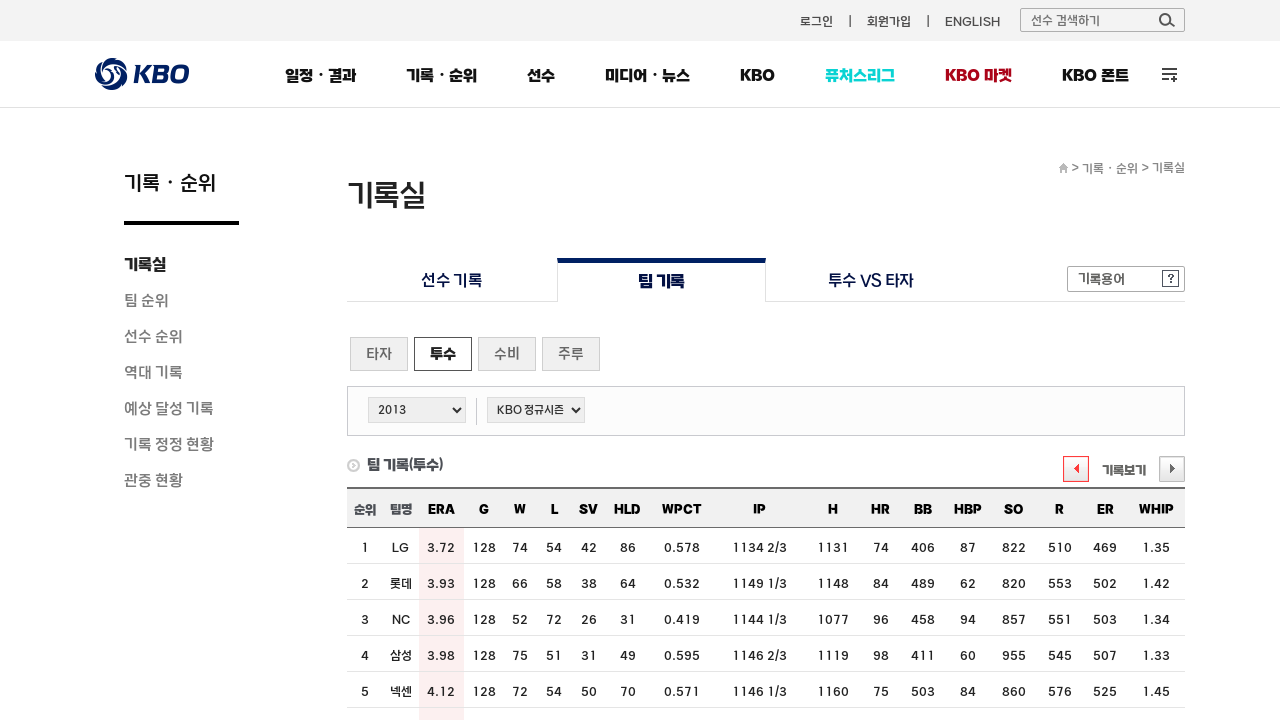